Navigates to DNS shop website and demonstrates cookie manipulation by adding a custom cookie and reading all cookies from the page

Starting URL: https://www.dns-shop.ru/

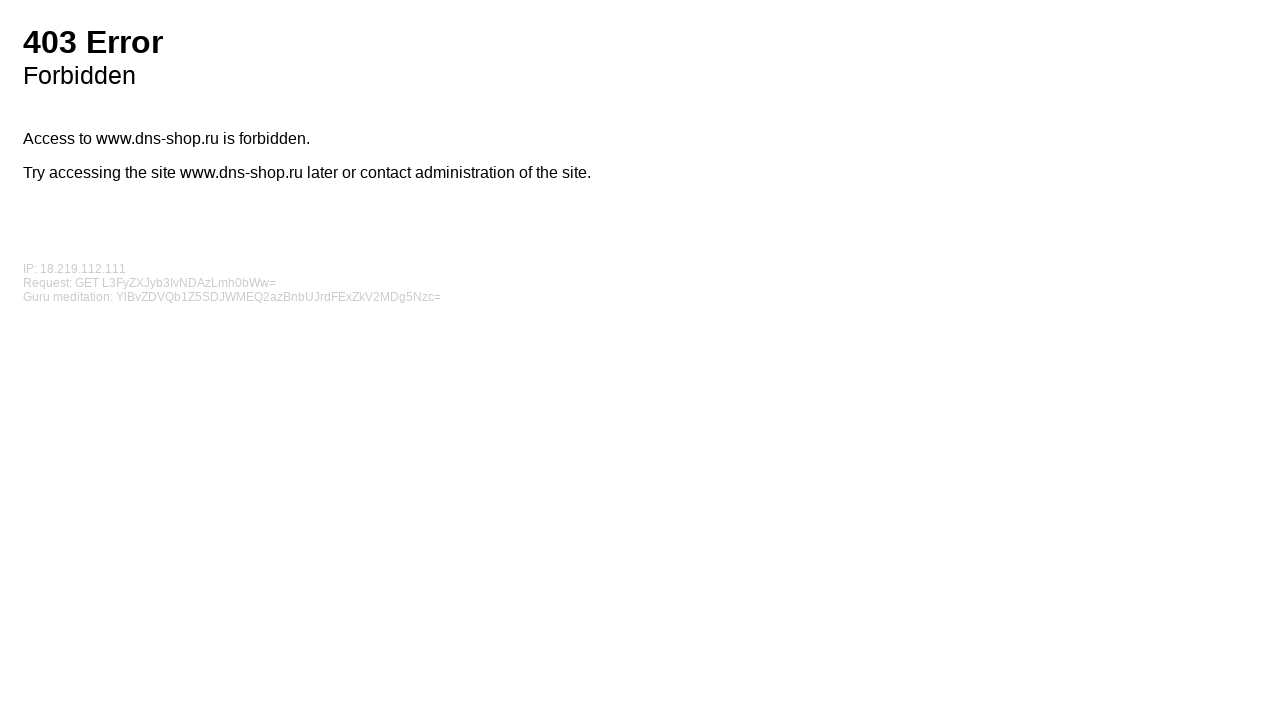

Navigated to DNS shop website
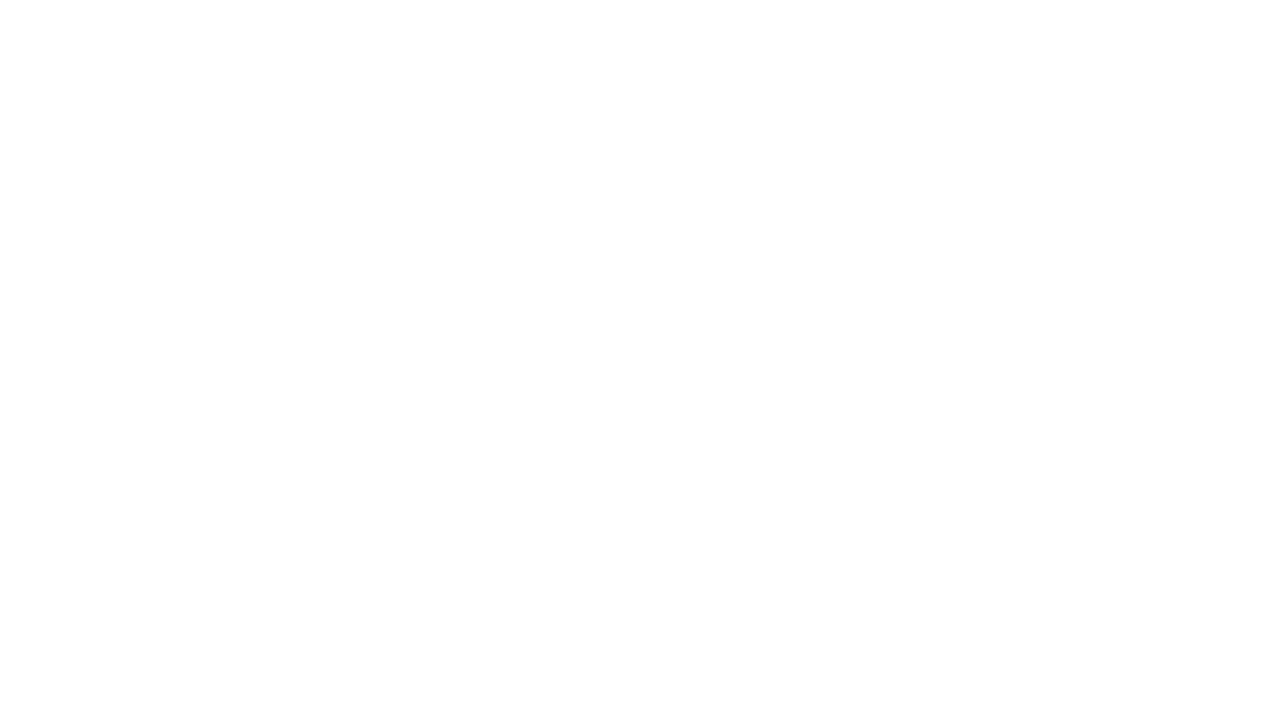

Added custom cookie 'Cookie 1' to browser context
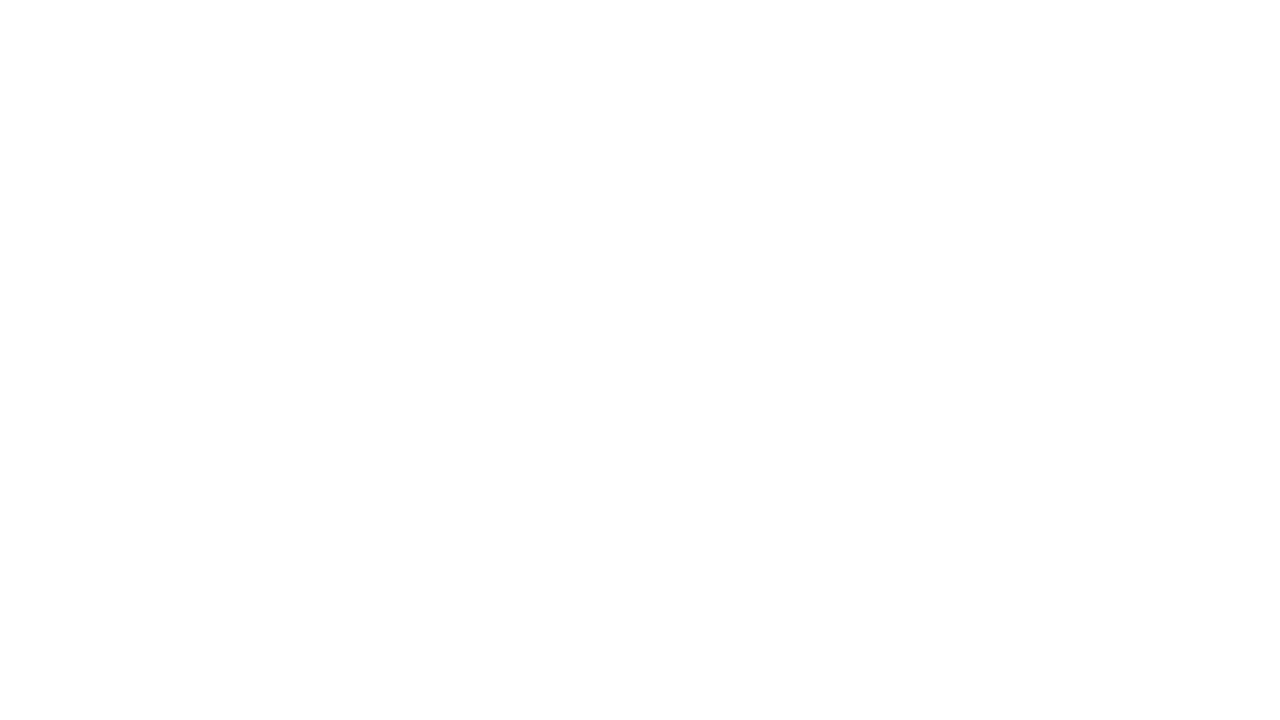

Reloaded page to apply cookies
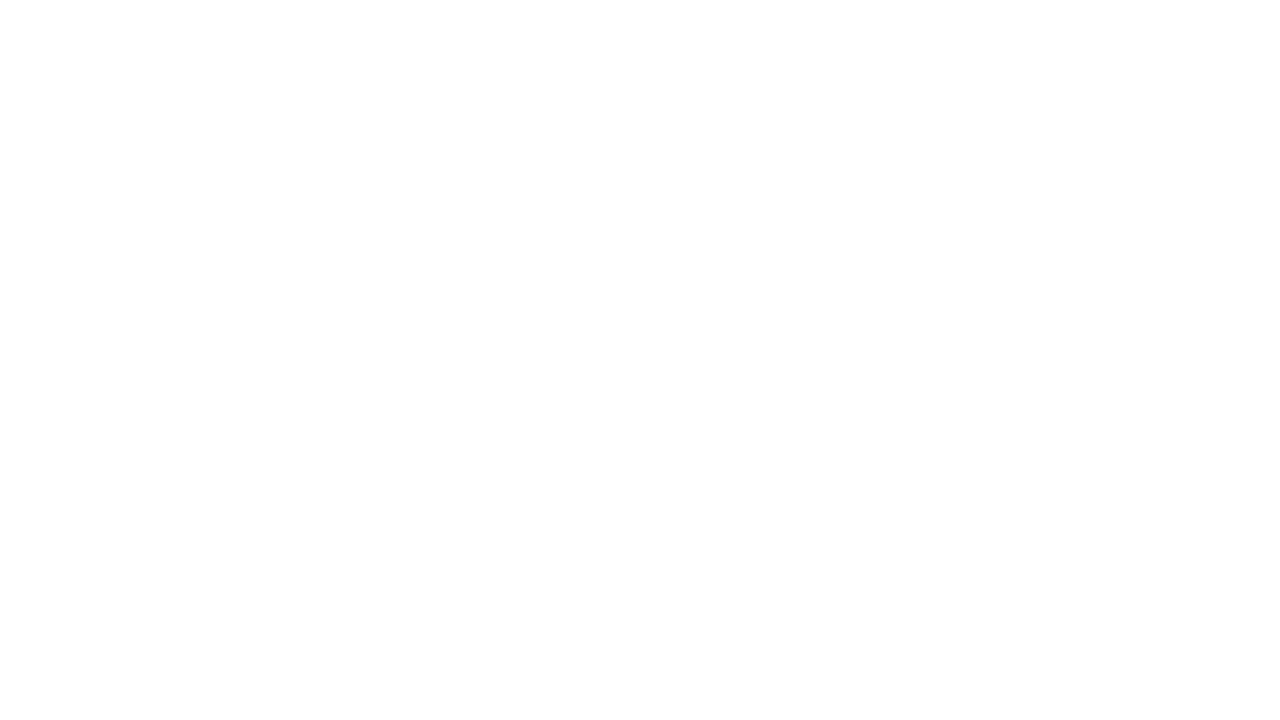

Page fully loaded with DOM content
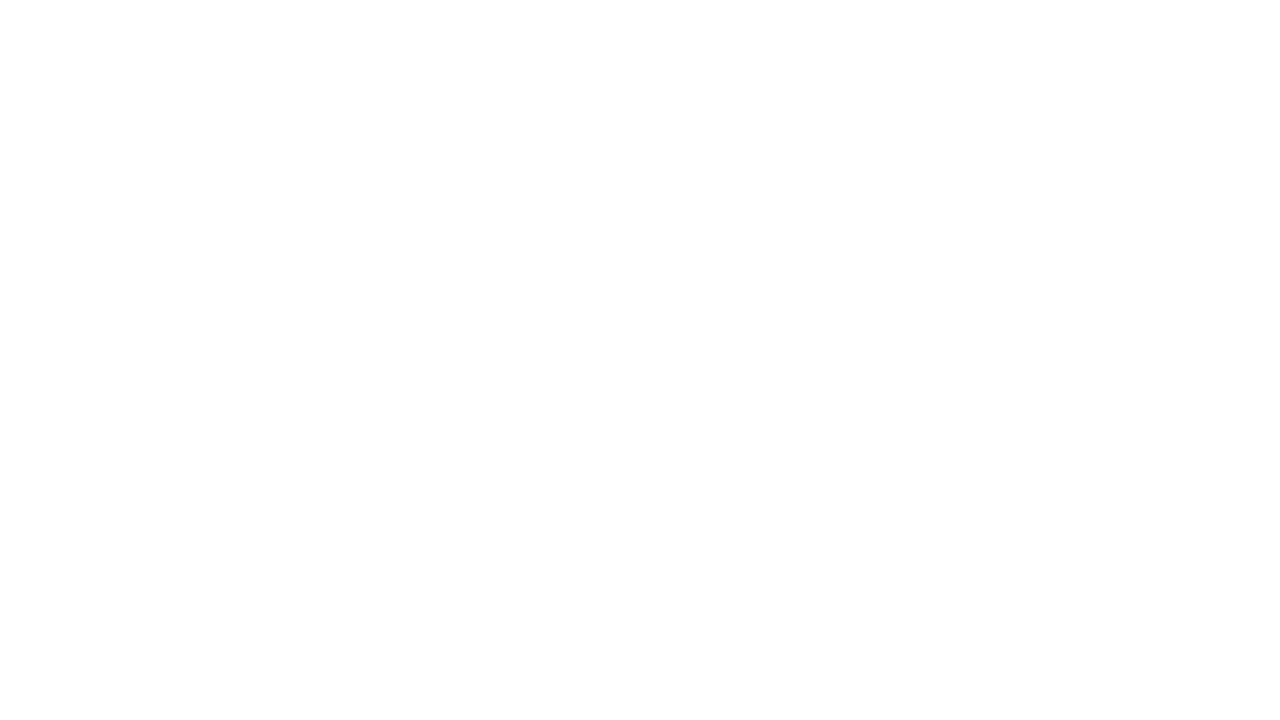

Retrieved all cookies from browser context
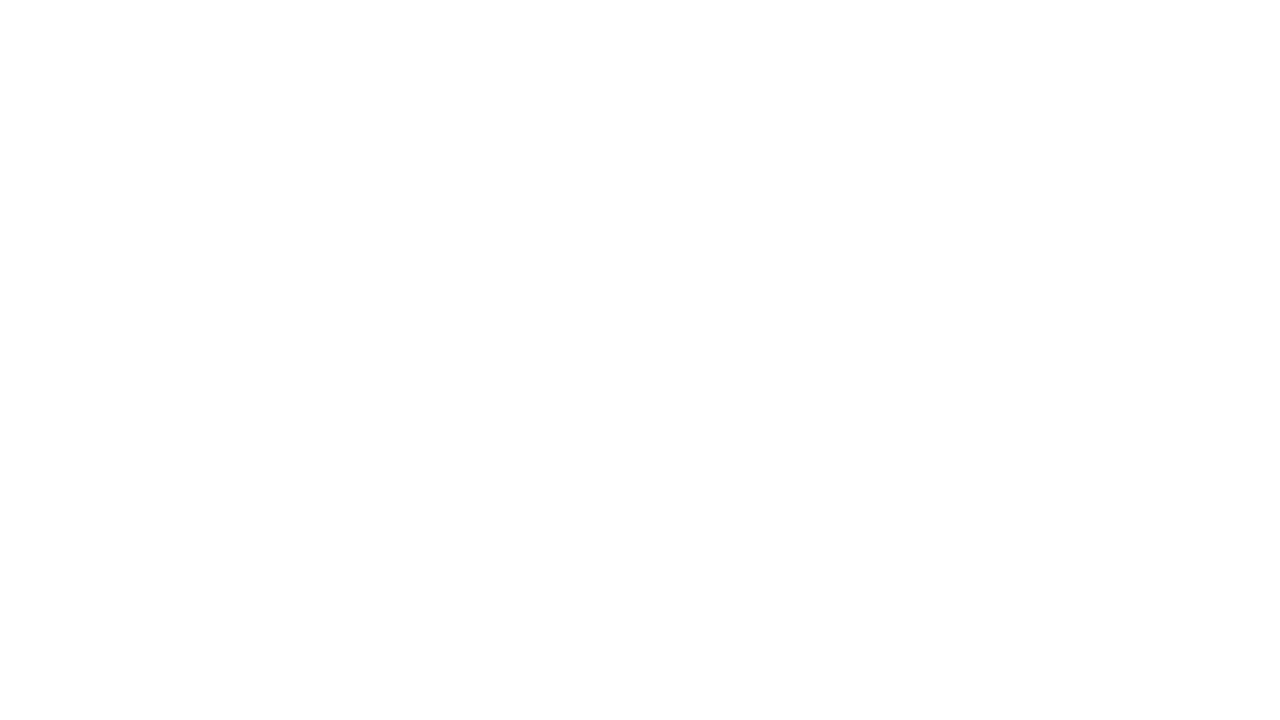

Verified custom cookie 'Cookie 1' is present in context
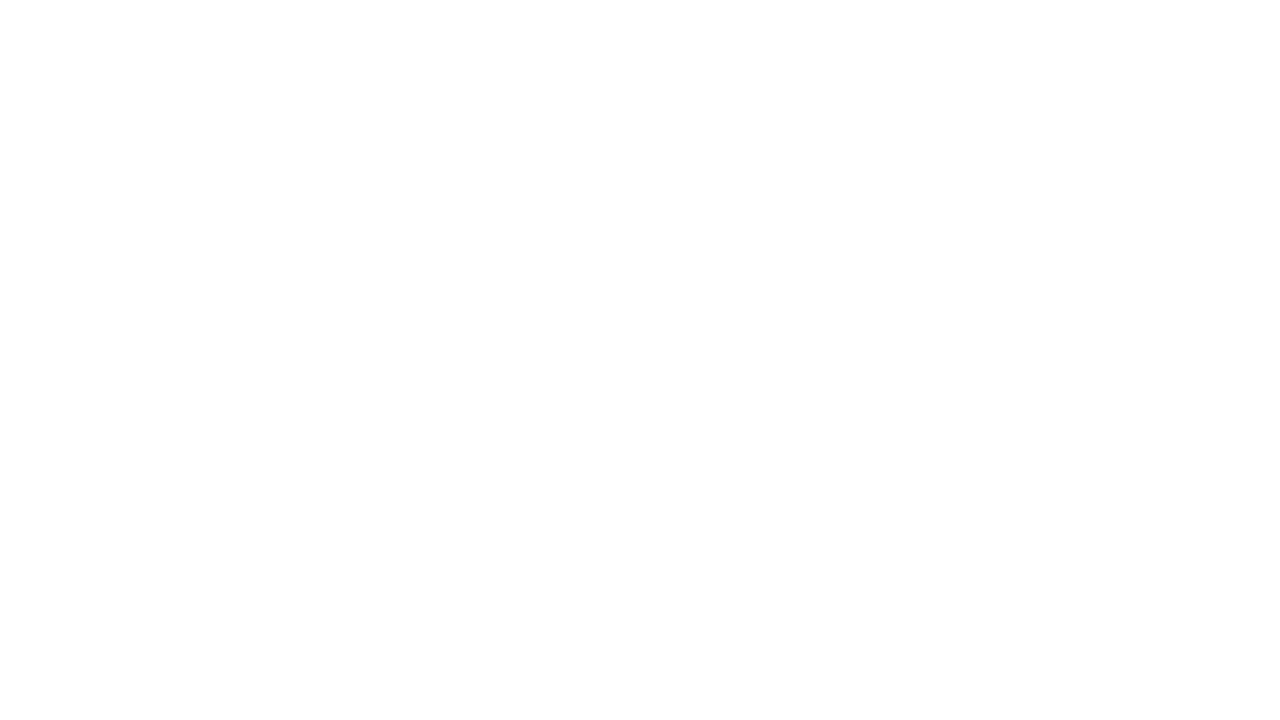

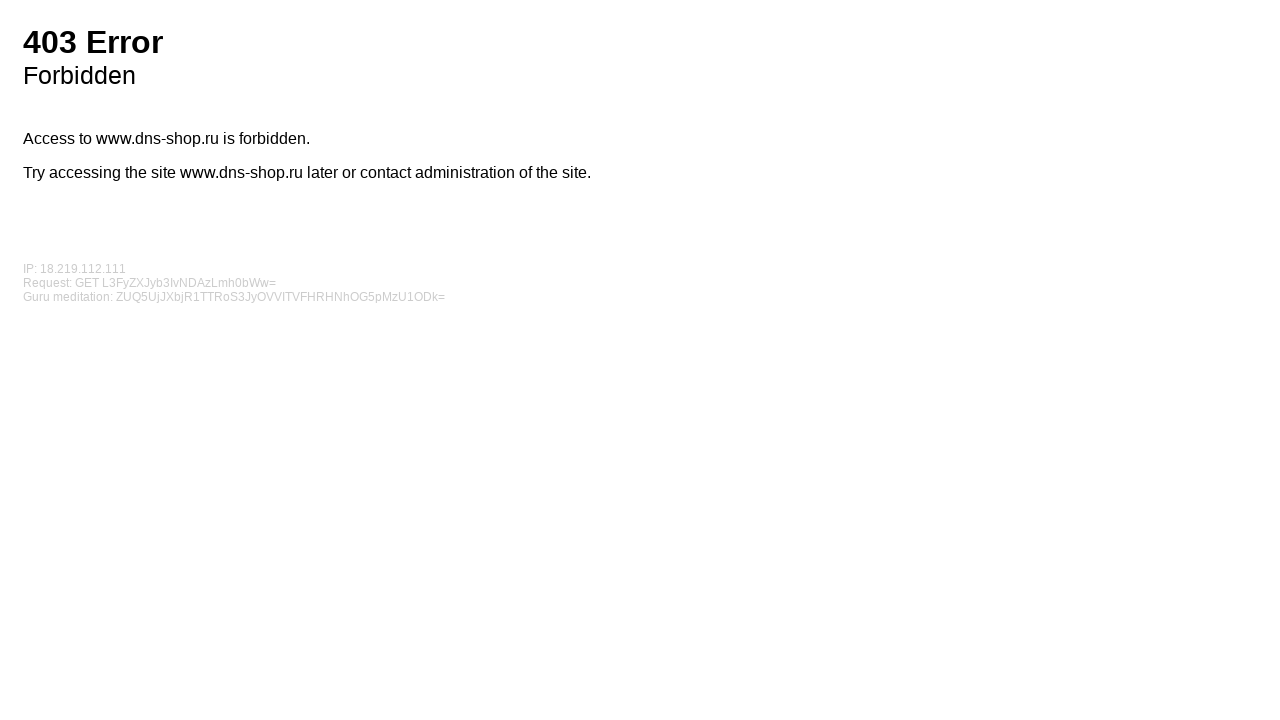